Tests newsletter signup functionality by navigating to Product Hunt's newsletter page, filling in an email address in the signup form, clicking the submit button, and verifying success indicators appear.

Starting URL: https://www.producthunt.com/newsletter

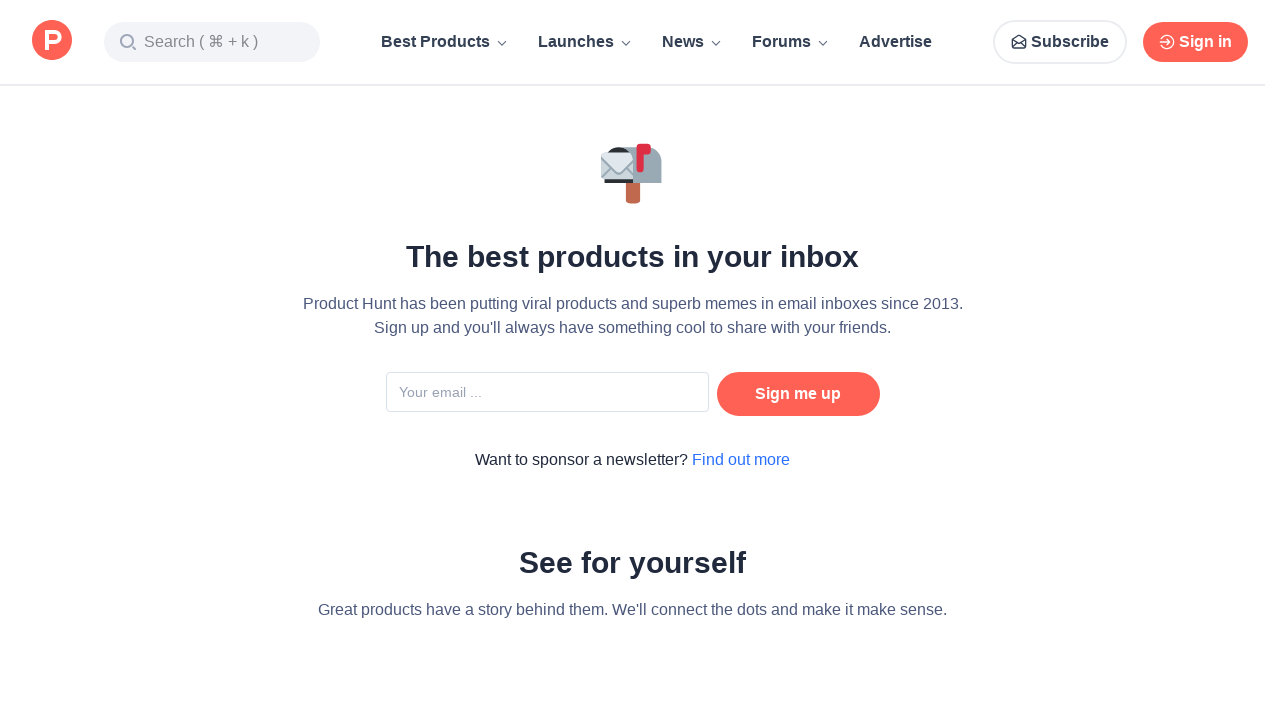

Waited for page to reach networkidle state
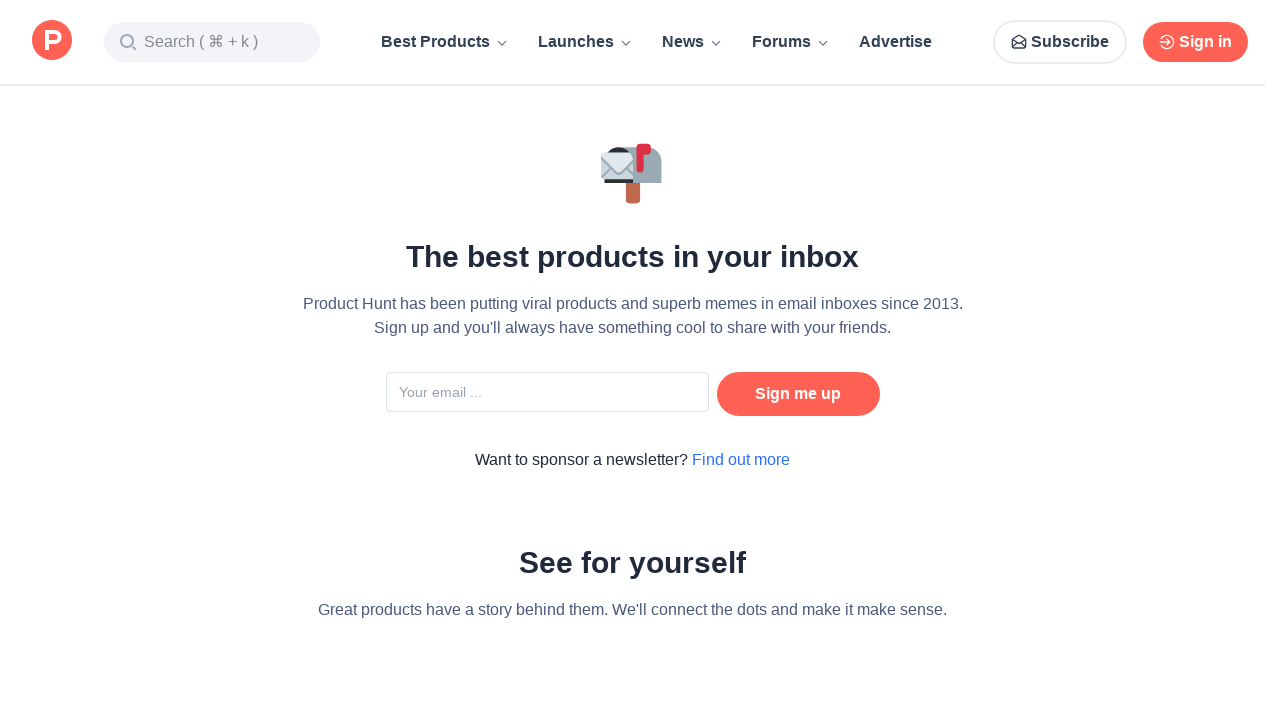

Waited 2 seconds for page to fully render
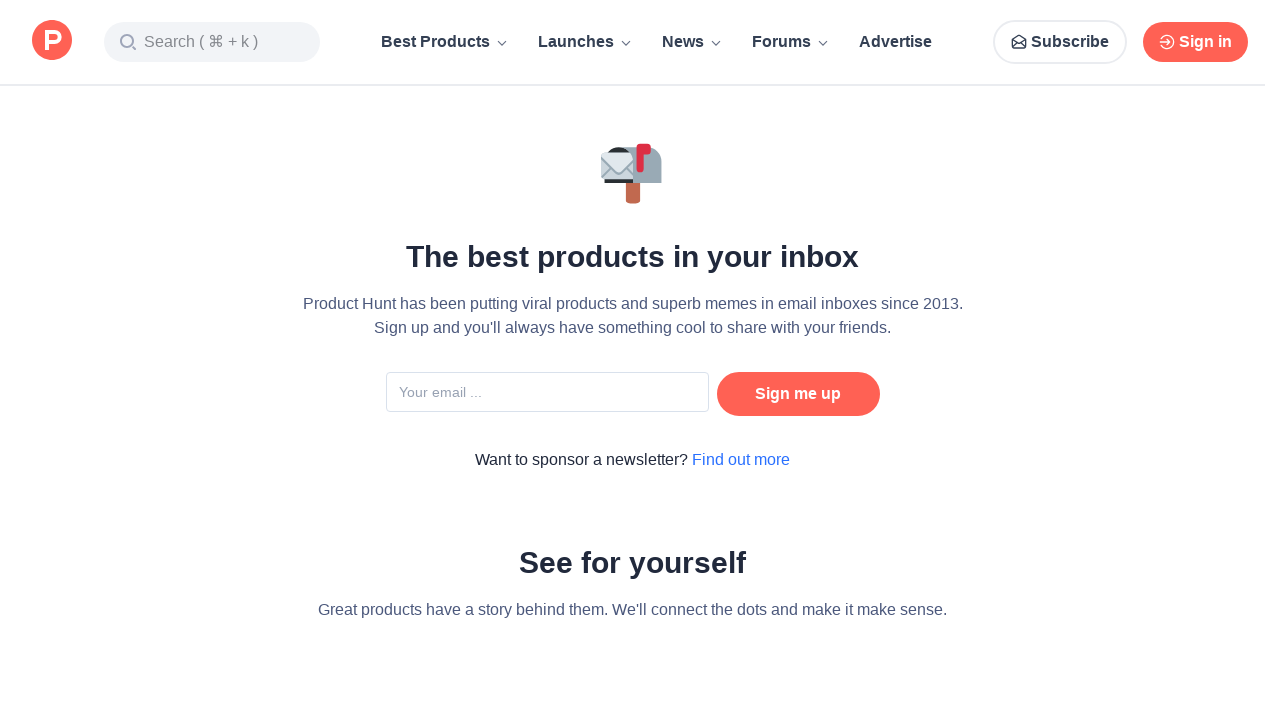

Located email input field using selector: input[name*="email" i]
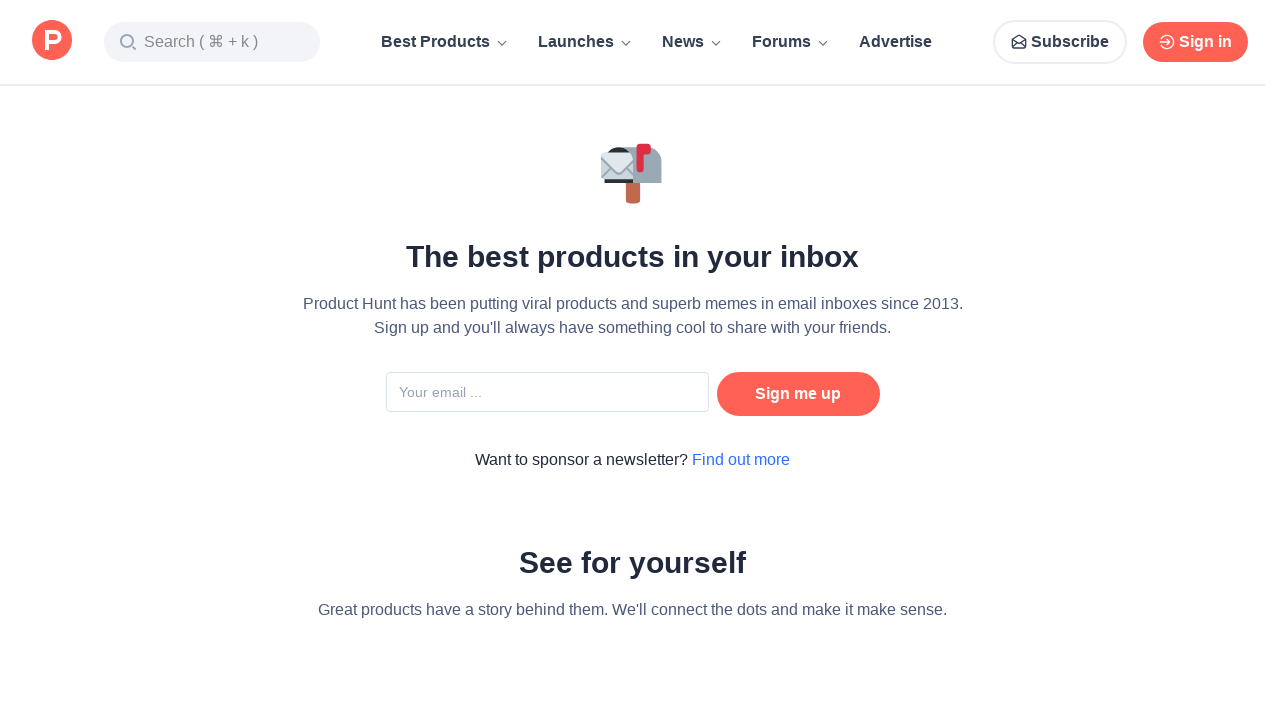

Clicked on email input field
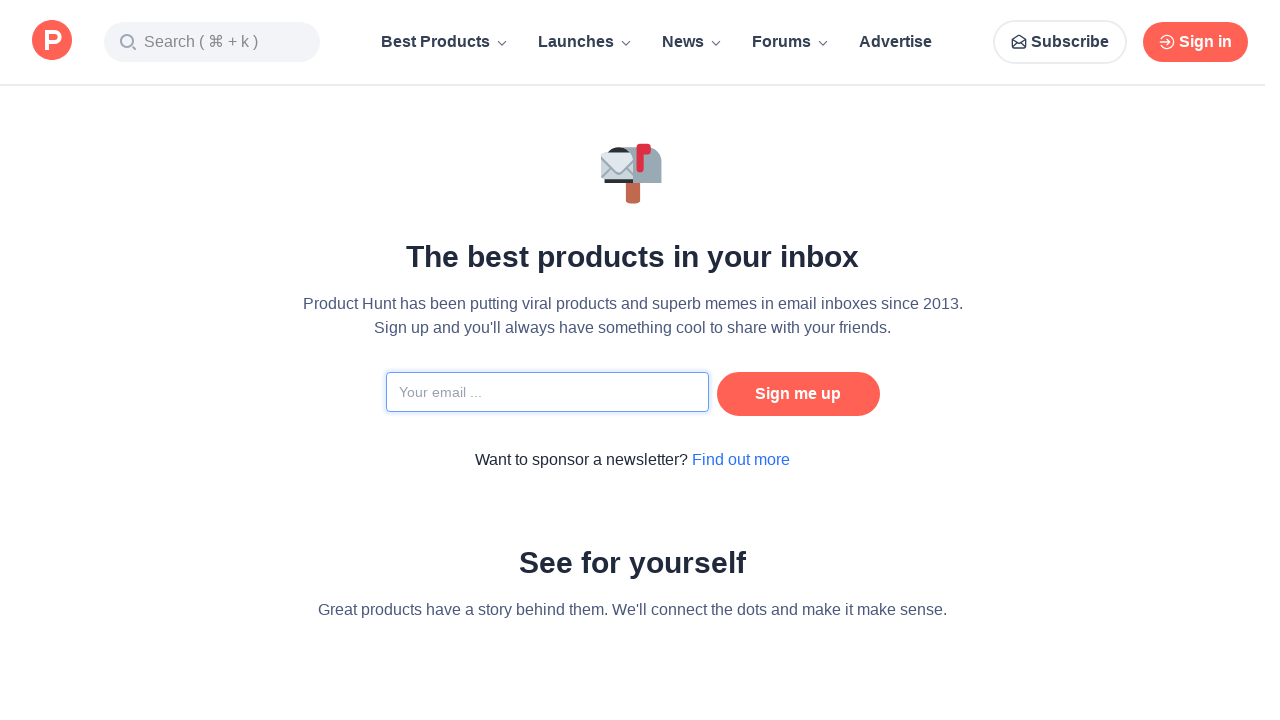

Filled email field with 'newsletter_test_7842@example.com'
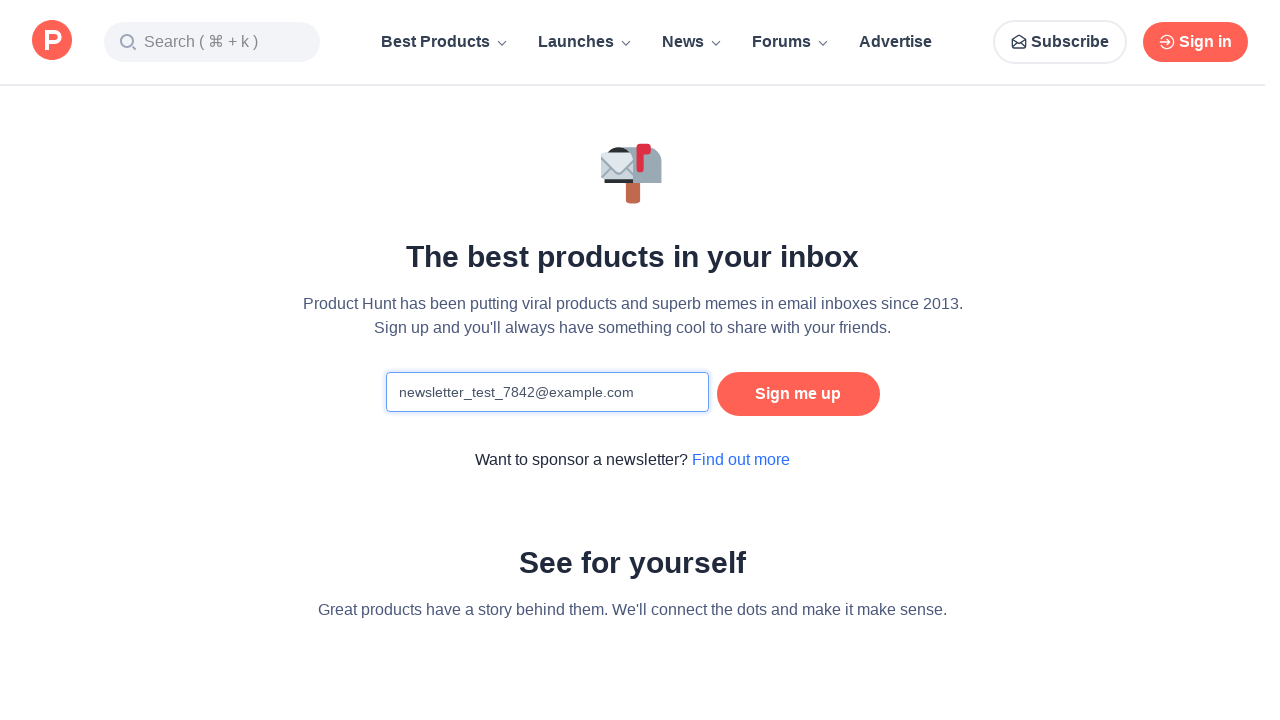

Waited 500ms after entering email address
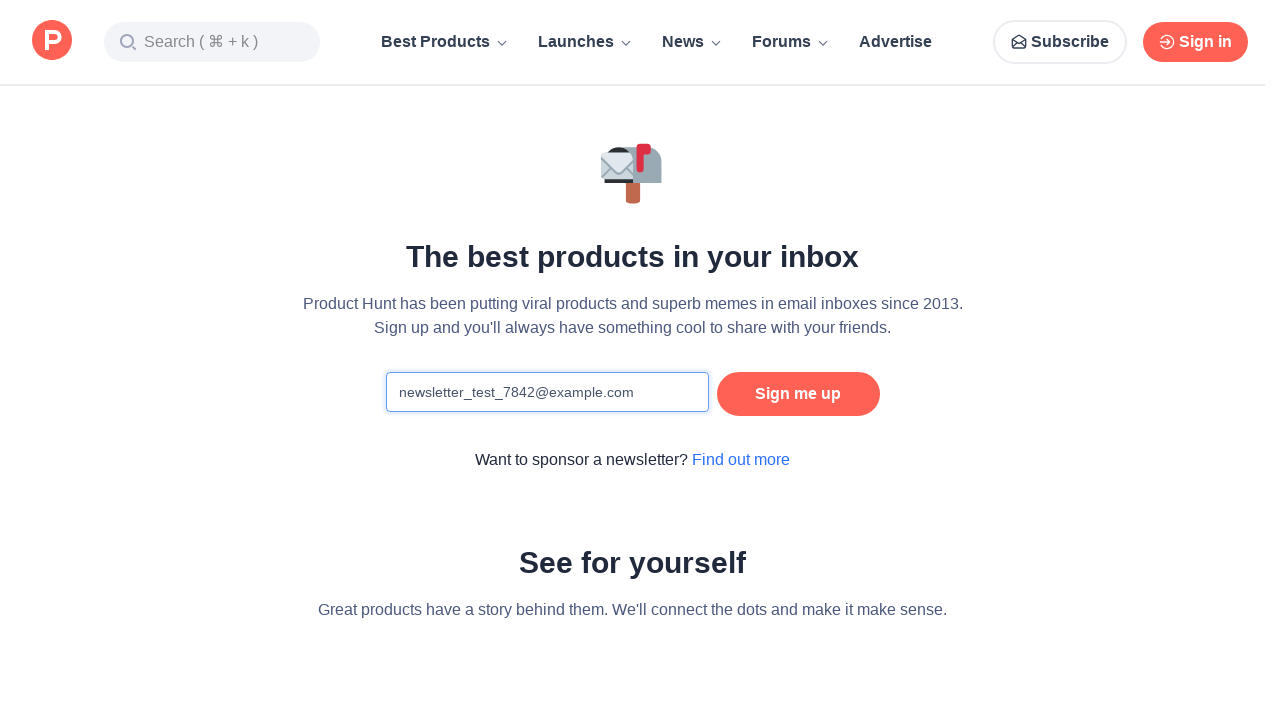

Located submit button using selector: button[type="submit"]
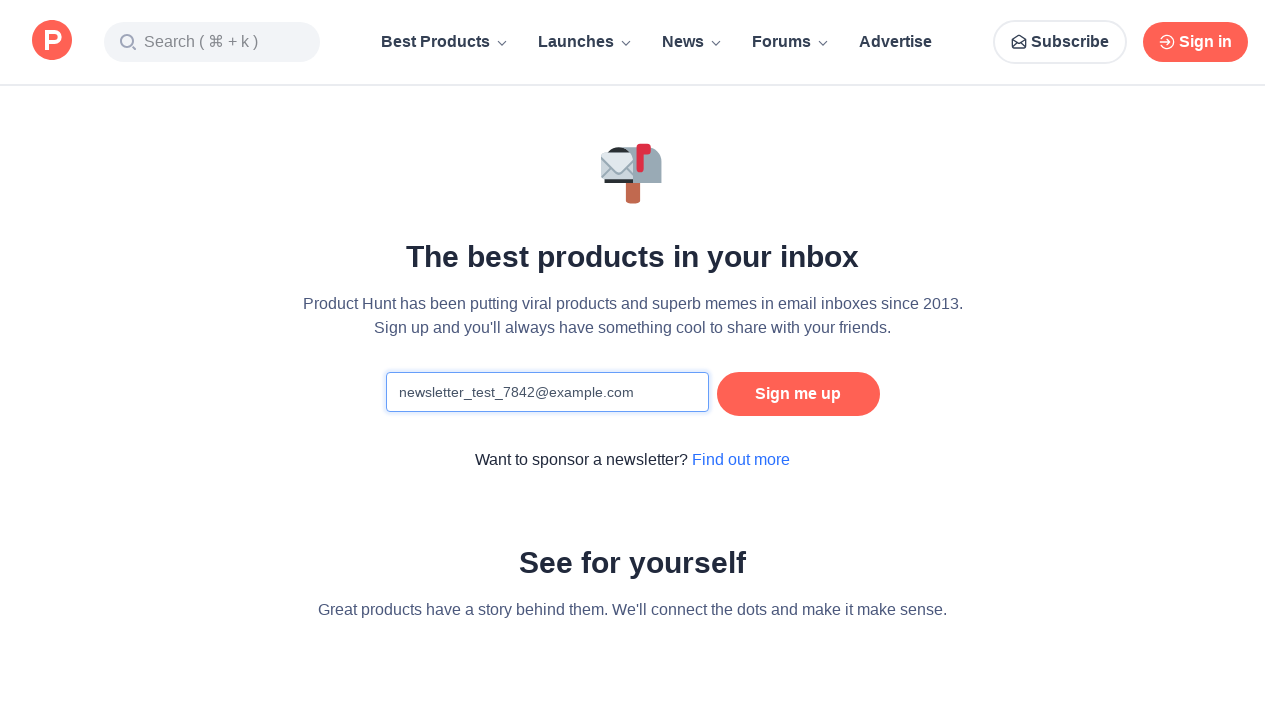

Clicked submit button to subscribe to newsletter
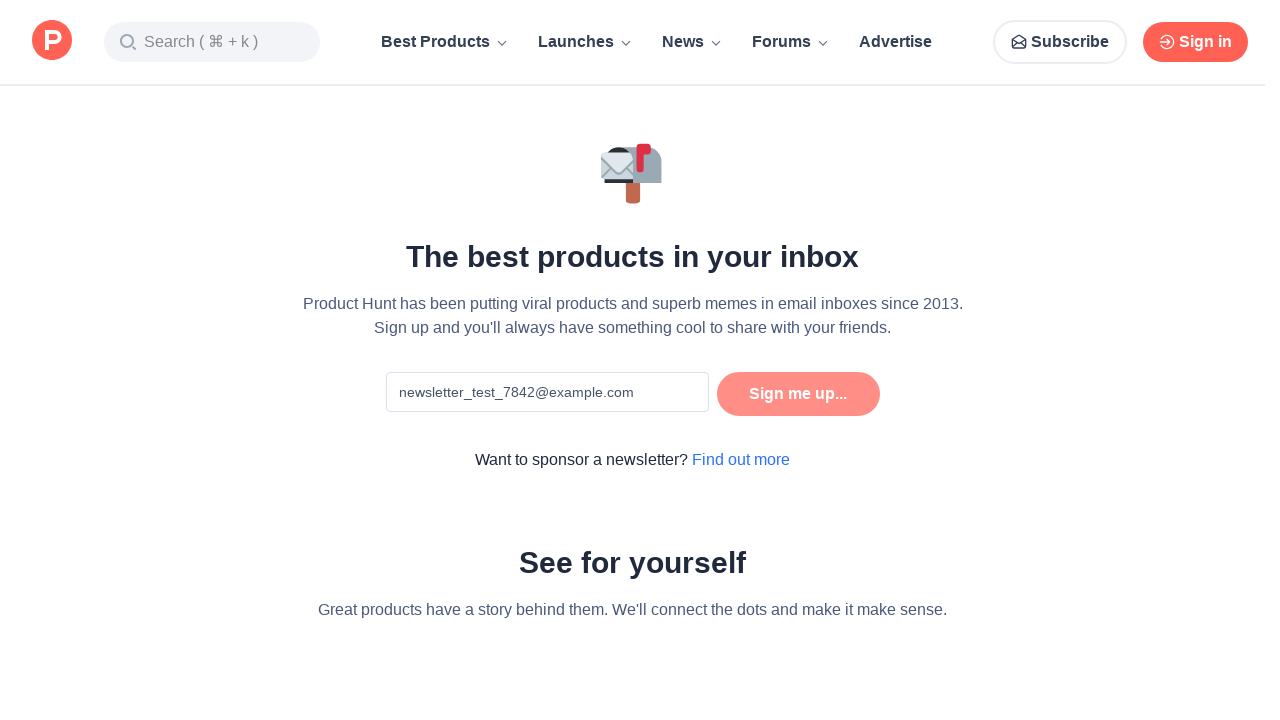

Waited 3 seconds for subscription response
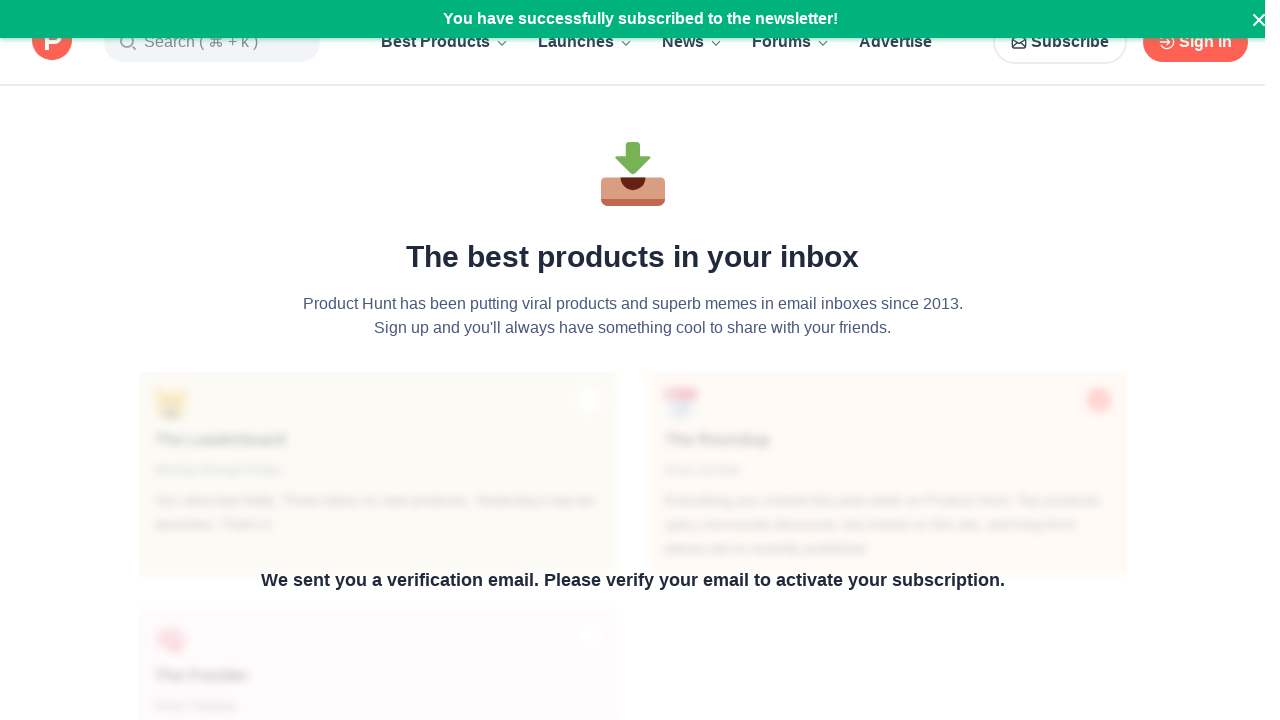

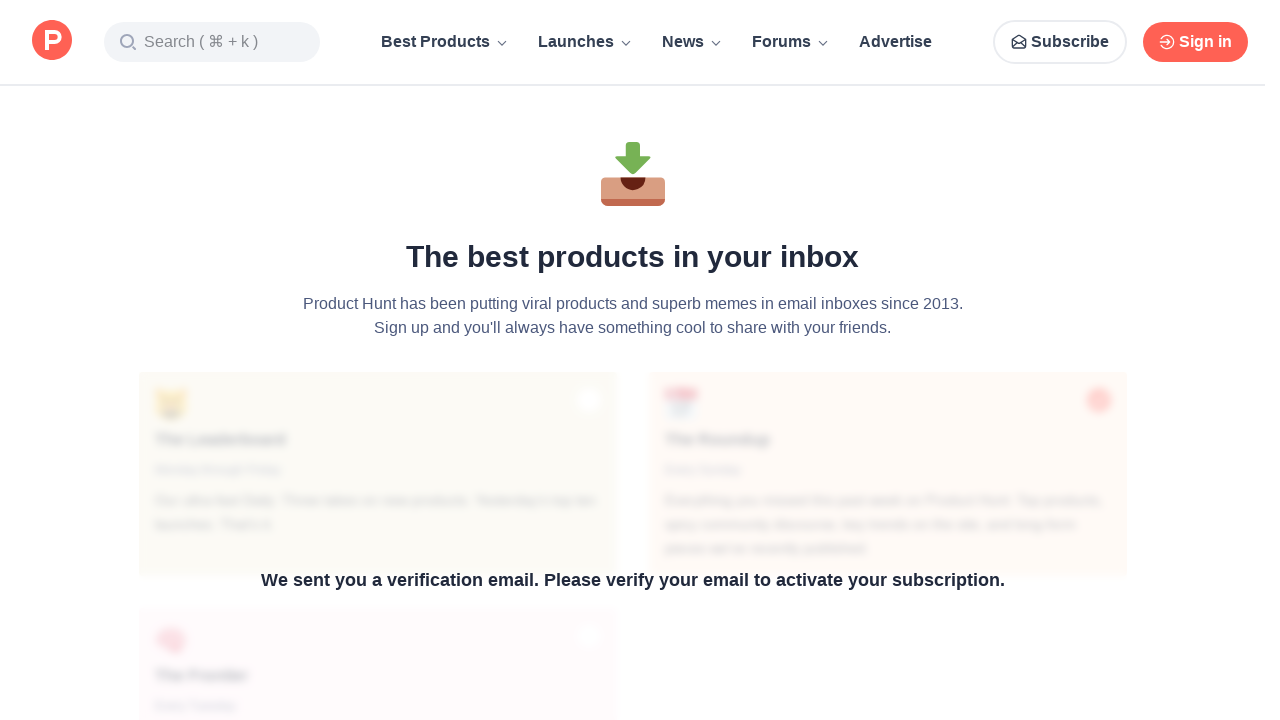